Tests relative locator functionality on a practice form by interacting with elements based on their spatial relationship to other elements - clicking a date input below a label and checking a checkbox to the left of a label

Starting URL: https://rahulshettyacademy.com/angularpractice/

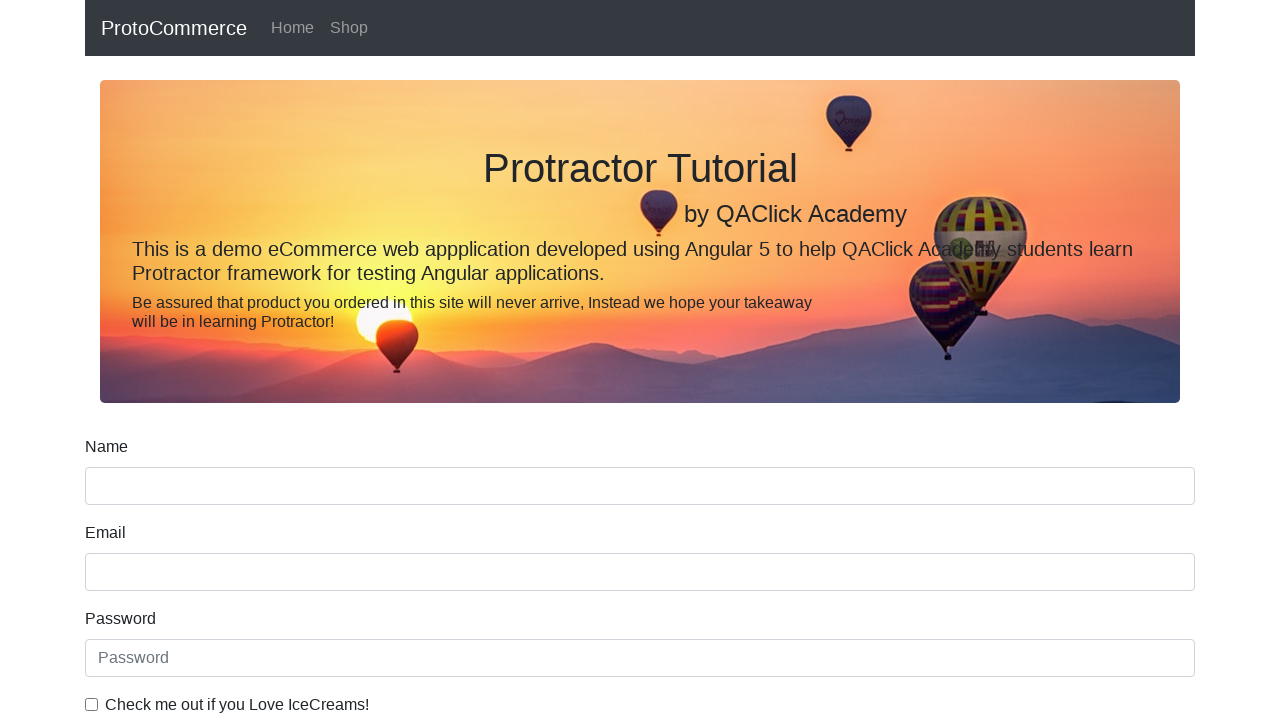

Navigated to practice form page
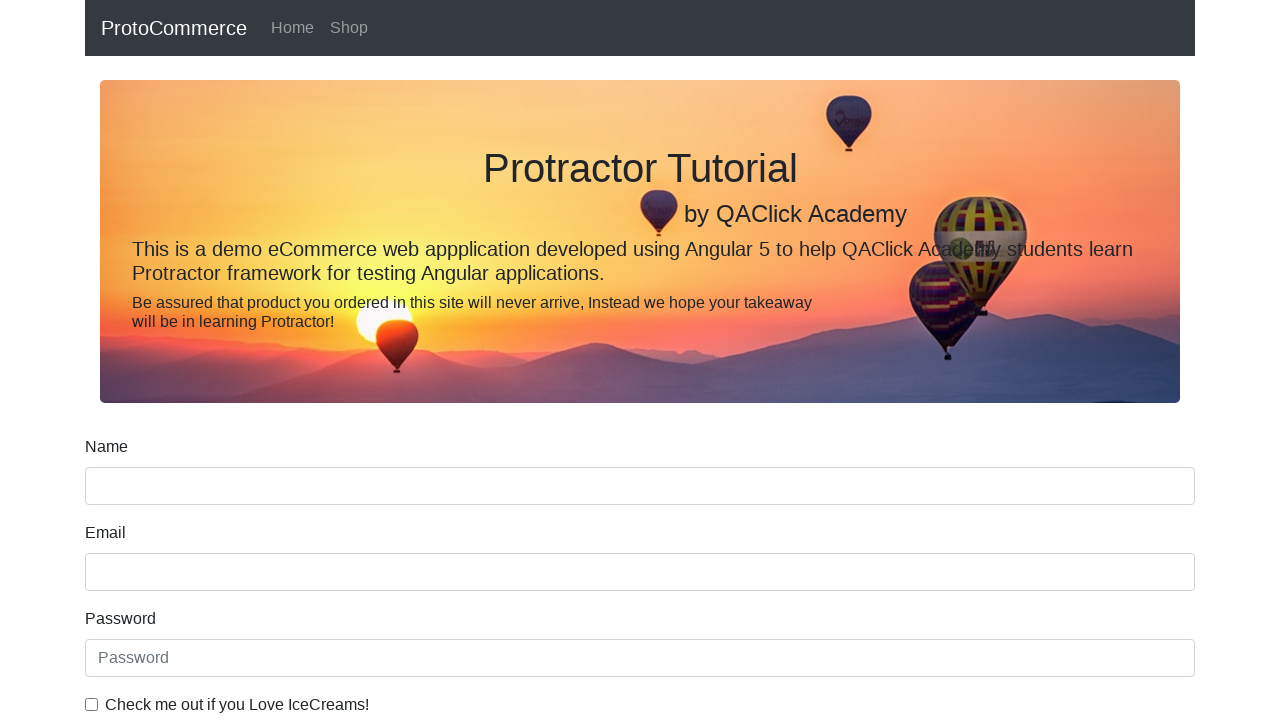

Clicked date input field below 'Date of Birth' label at (640, 412) on input[name='bday']
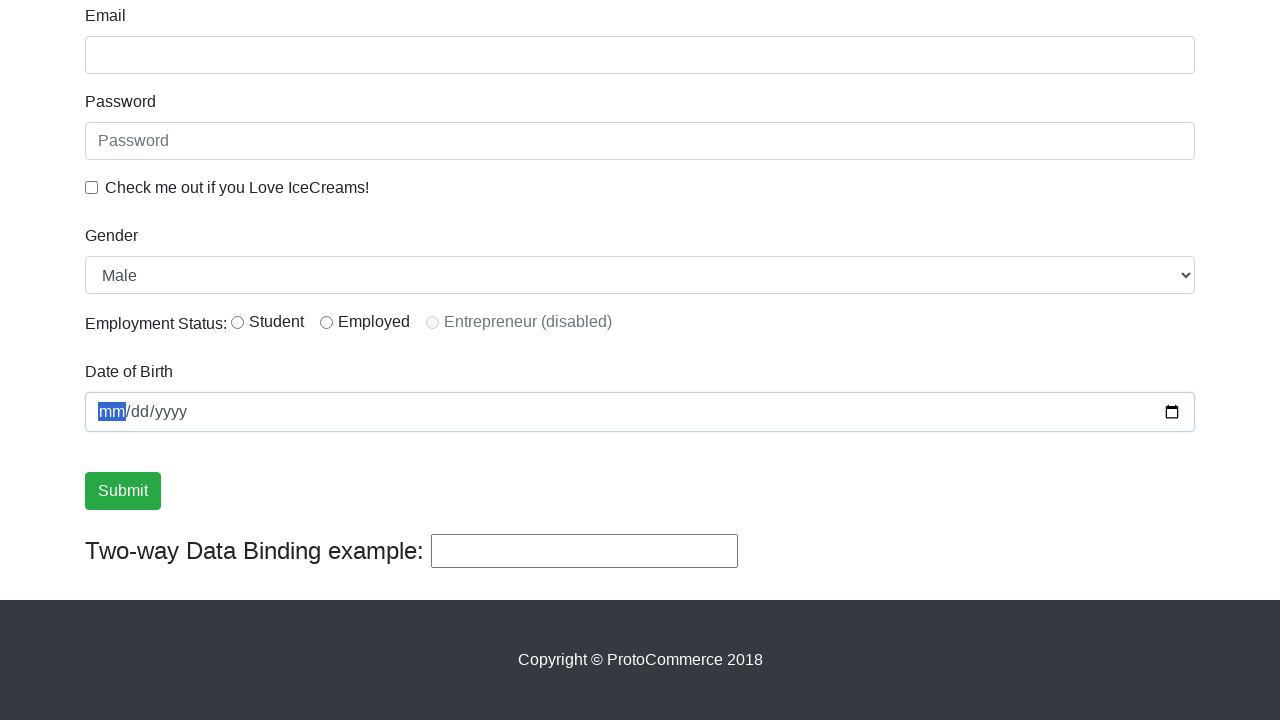

Clicked checkbox to the left of 'Check me out if you Love IceCreams!' label at (92, 187) on input#exampleCheck1
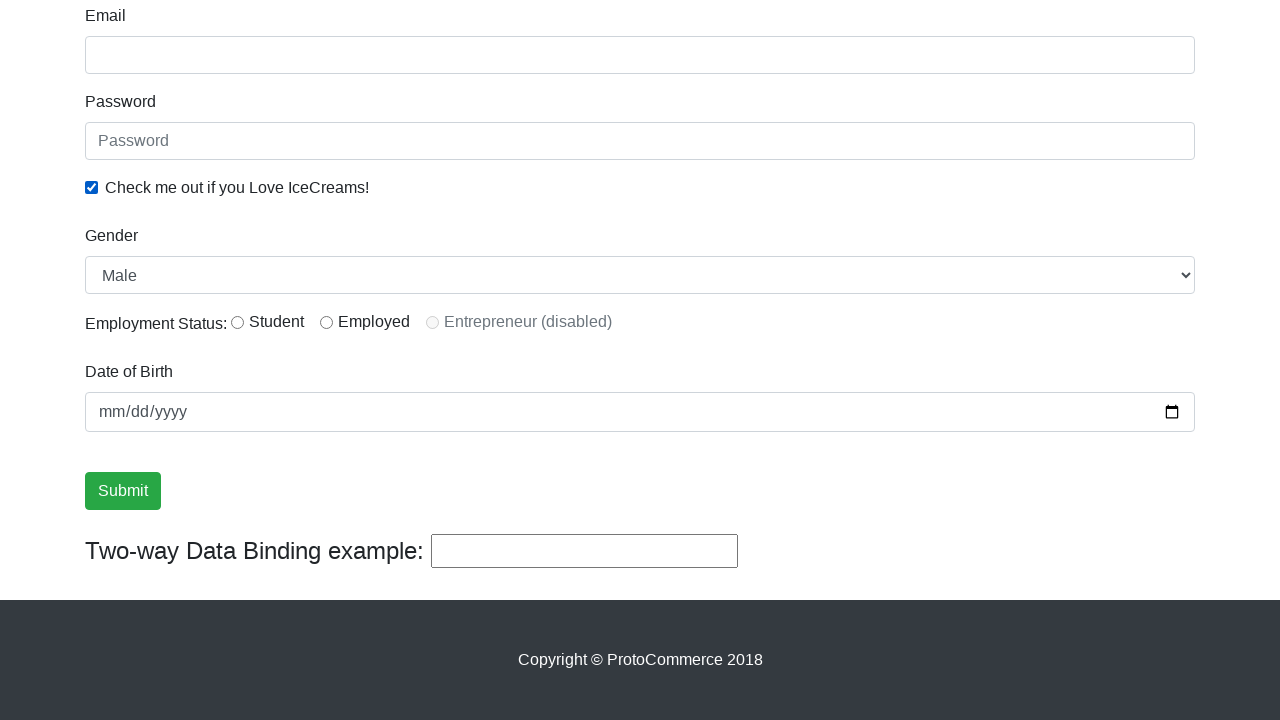

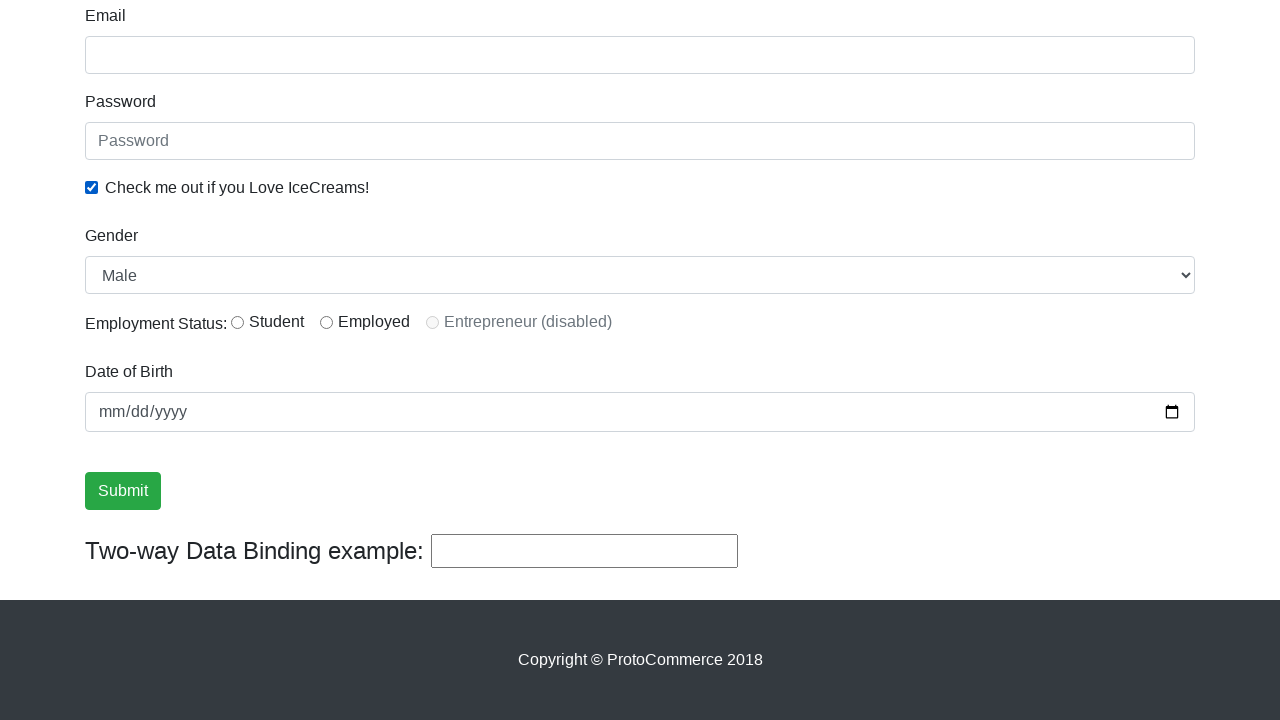